Tests that the browser back button works correctly with todo filters by navigating through All, Active, and Completed views.

Starting URL: https://demo.playwright.dev/todomvc

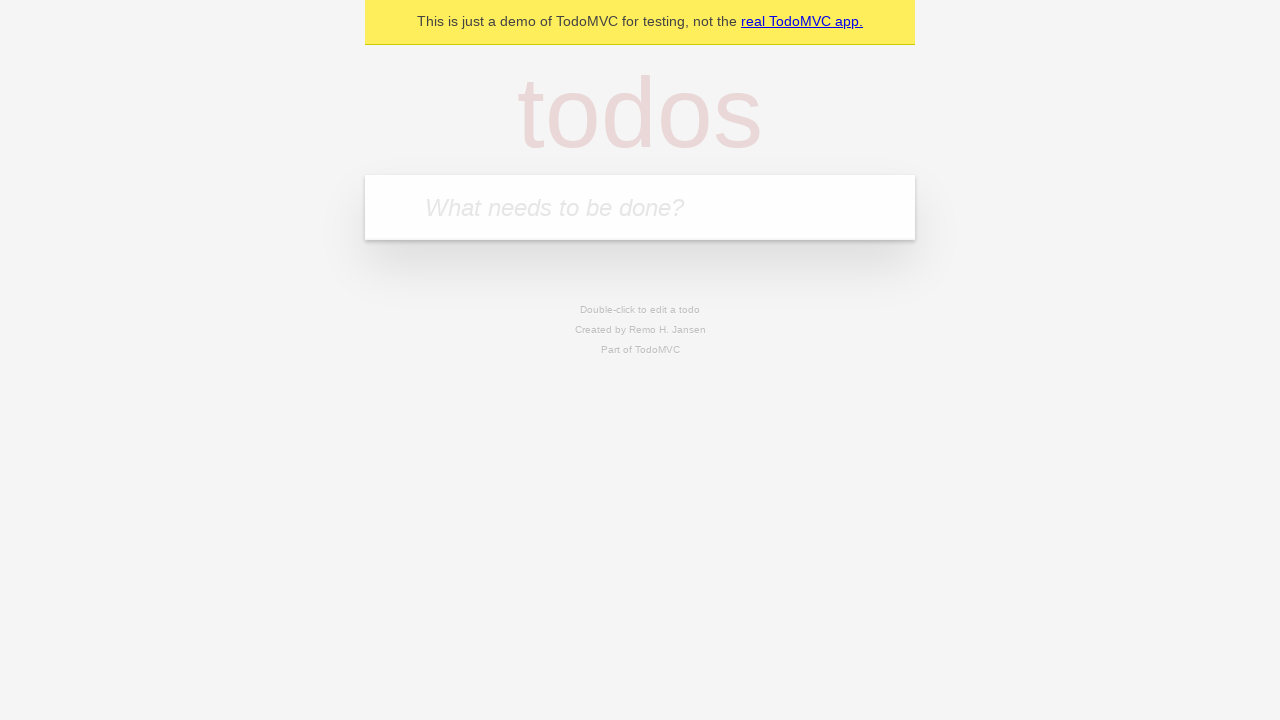

Filled todo input with 'buy some cheese' on internal:attr=[placeholder="What needs to be done?"i]
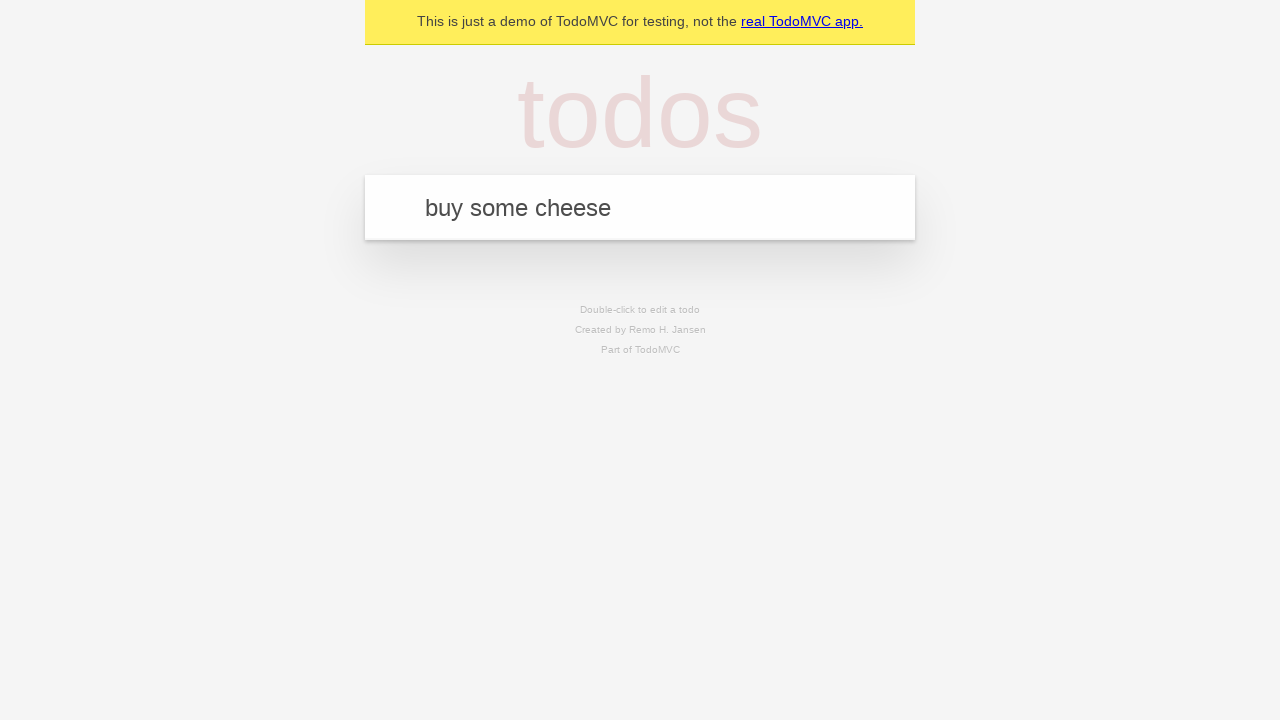

Pressed Enter to create todo 'buy some cheese' on internal:attr=[placeholder="What needs to be done?"i]
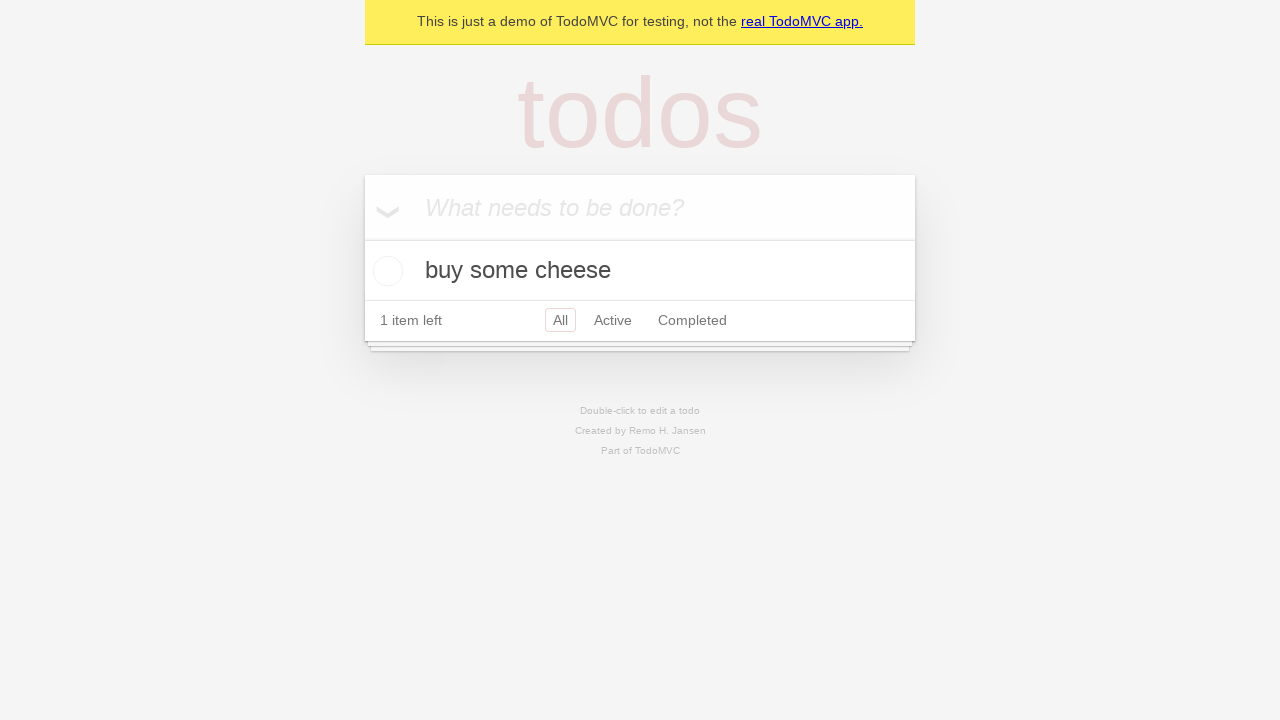

Filled todo input with 'feed the cat' on internal:attr=[placeholder="What needs to be done?"i]
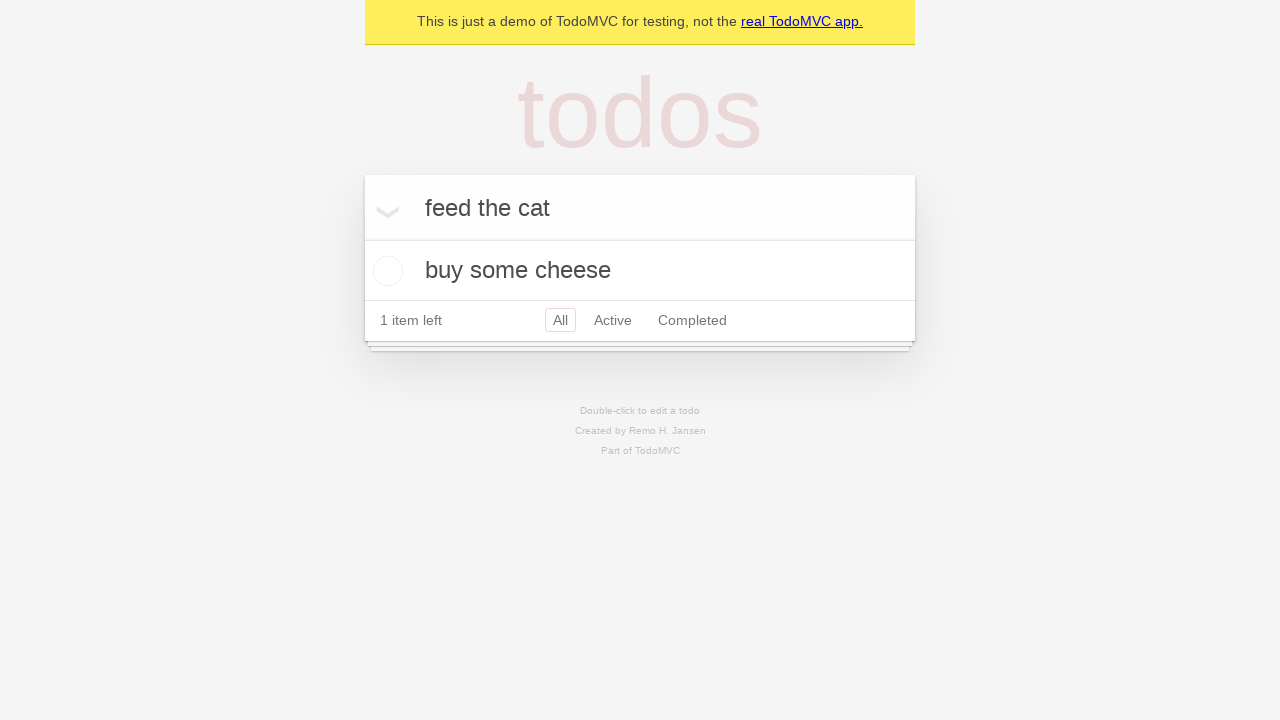

Pressed Enter to create todo 'feed the cat' on internal:attr=[placeholder="What needs to be done?"i]
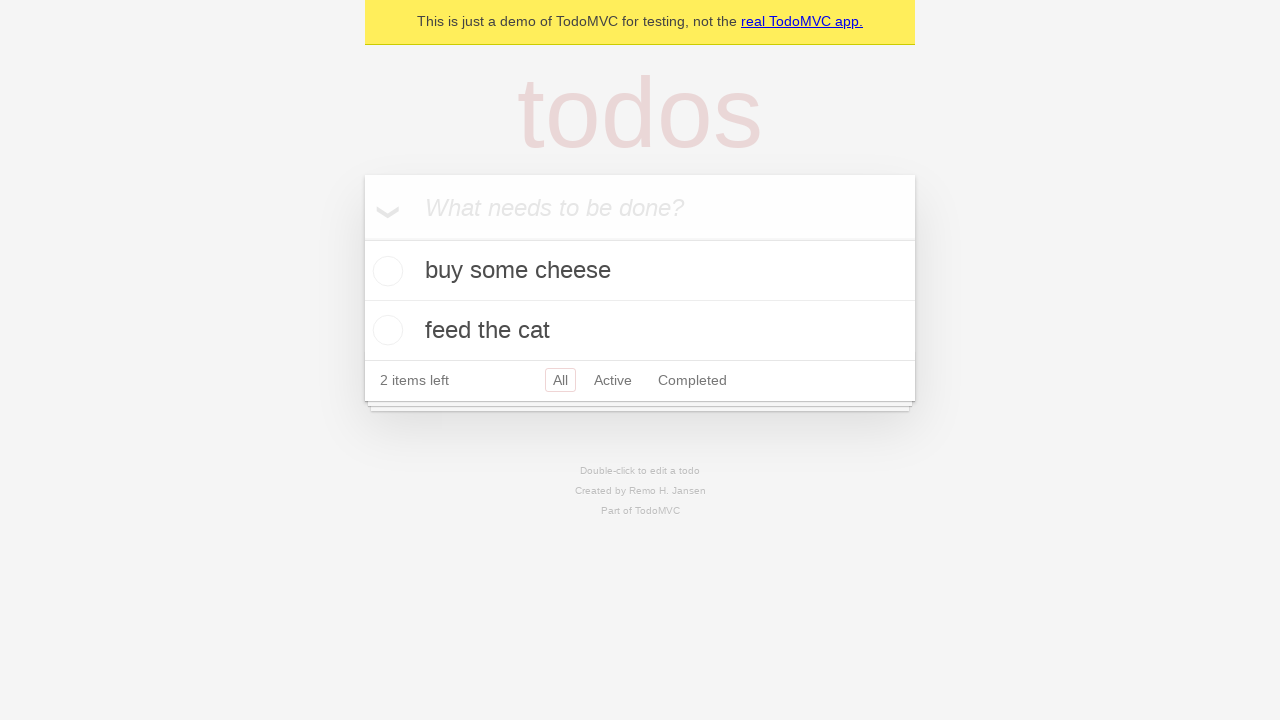

Filled todo input with 'book a doctors appointment' on internal:attr=[placeholder="What needs to be done?"i]
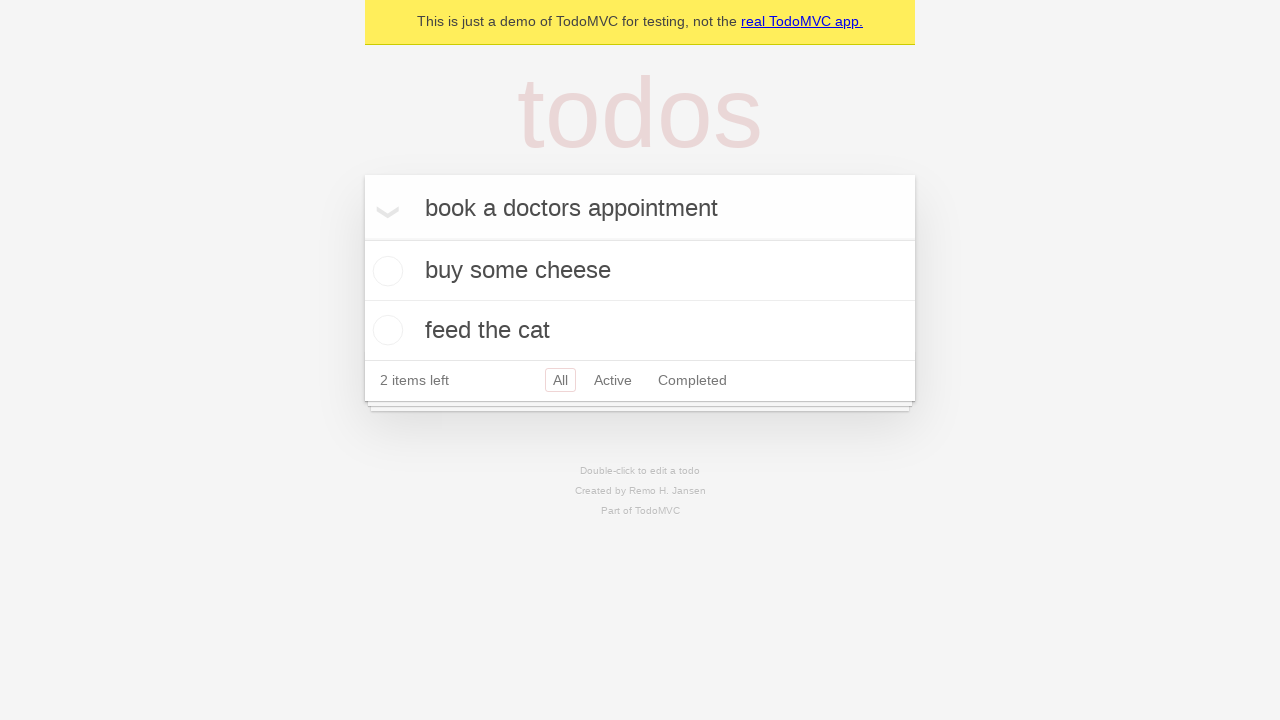

Pressed Enter to create todo 'book a doctors appointment' on internal:attr=[placeholder="What needs to be done?"i]
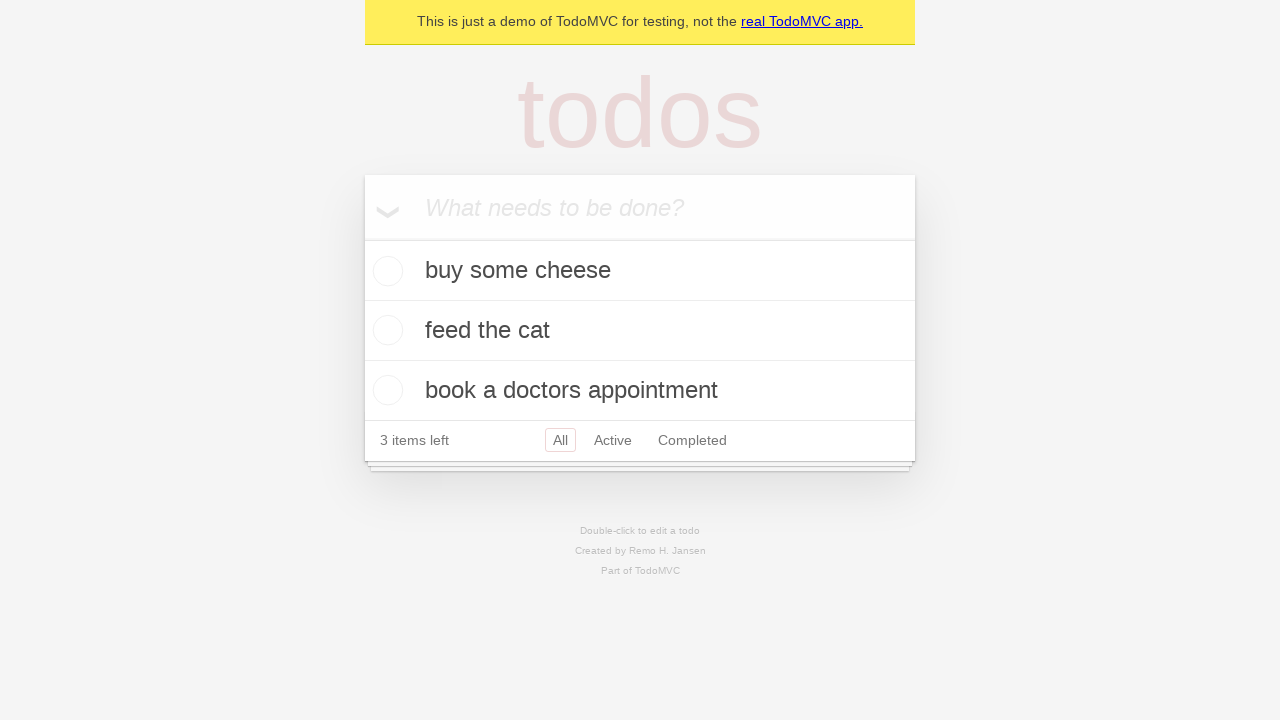

Checked the second todo item at (385, 330) on internal:testid=[data-testid="todo-item"s] >> nth=1 >> internal:role=checkbox
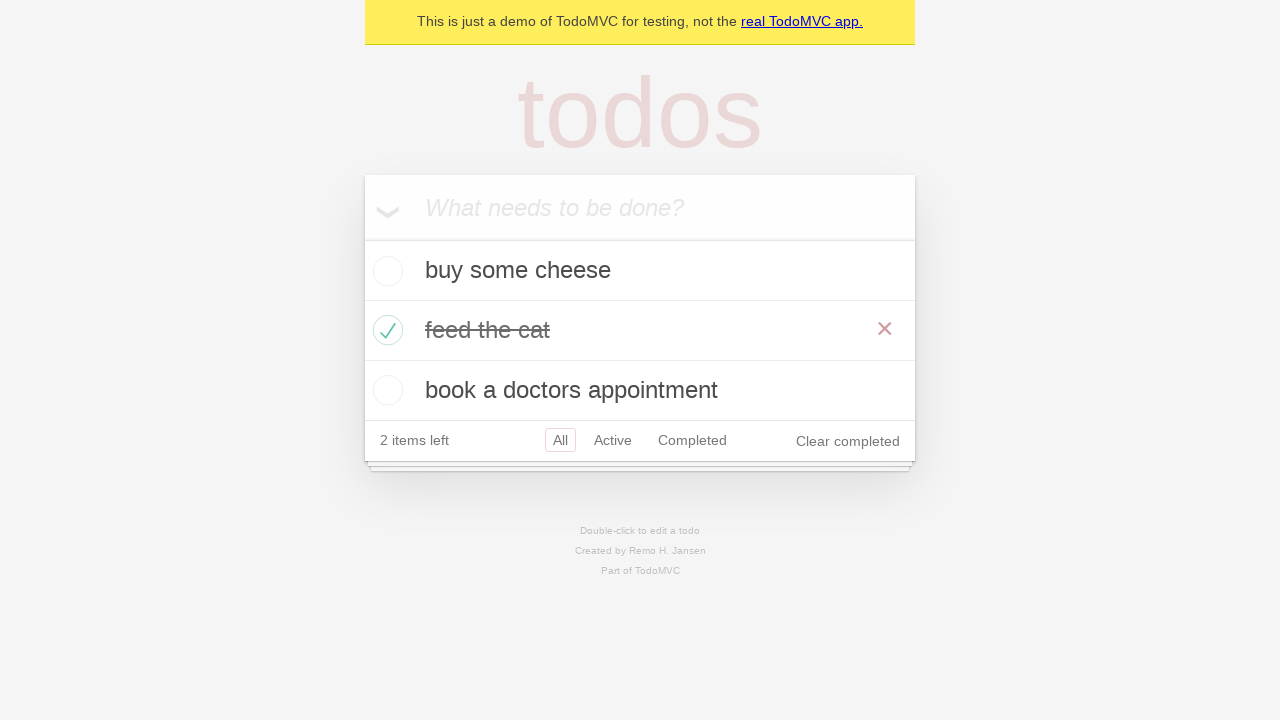

Clicked 'All' filter at (560, 440) on internal:role=link[name="All"i]
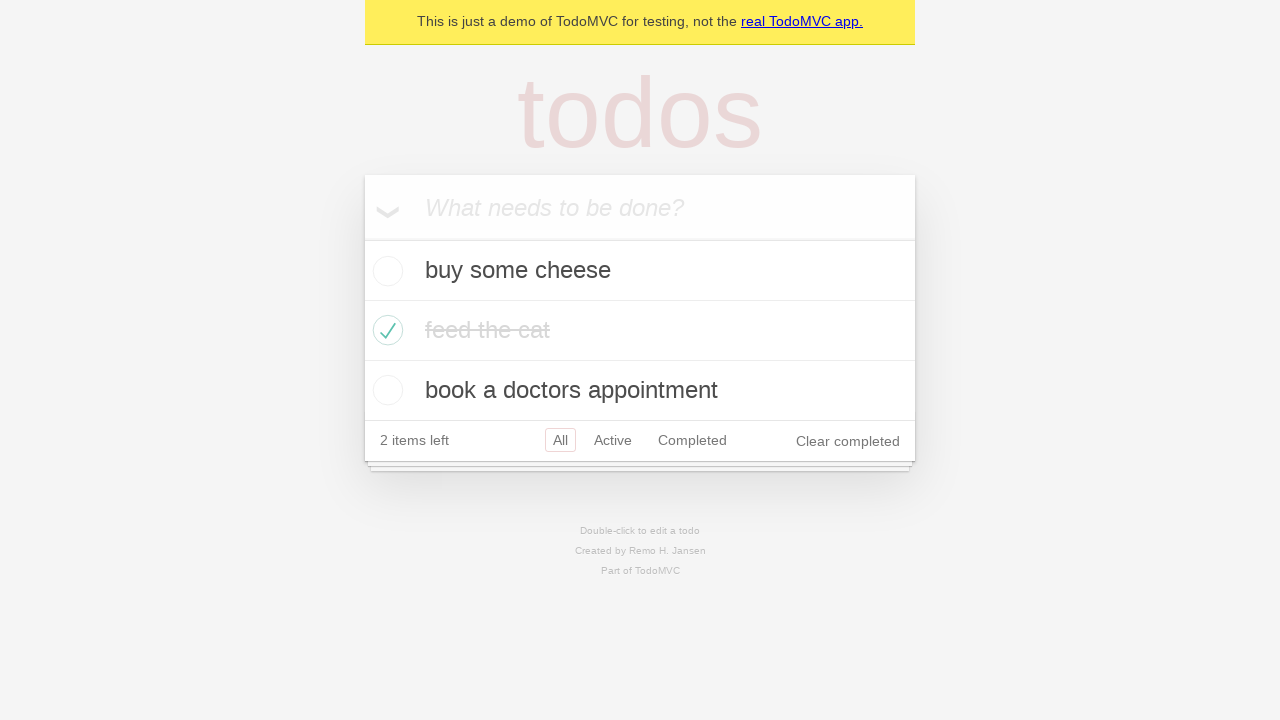

Clicked 'Active' filter at (613, 440) on internal:role=link[name="Active"i]
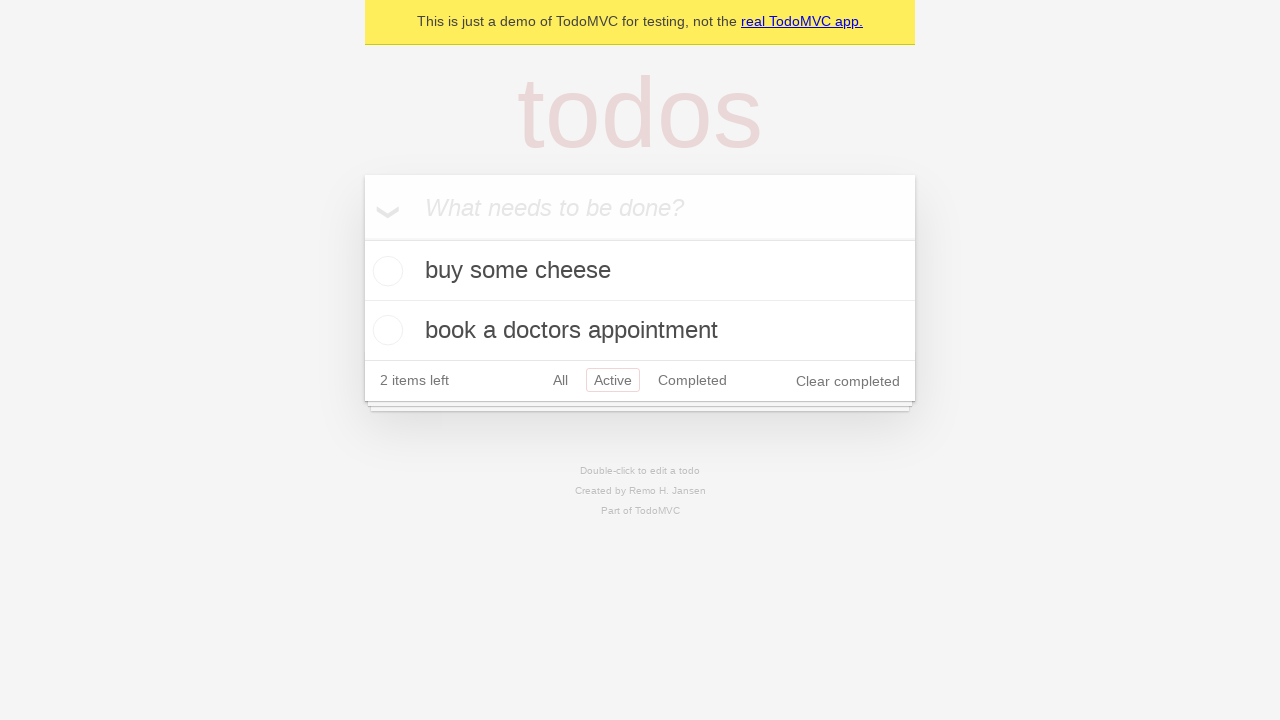

Clicked 'Completed' filter at (692, 380) on internal:role=link[name="Completed"i]
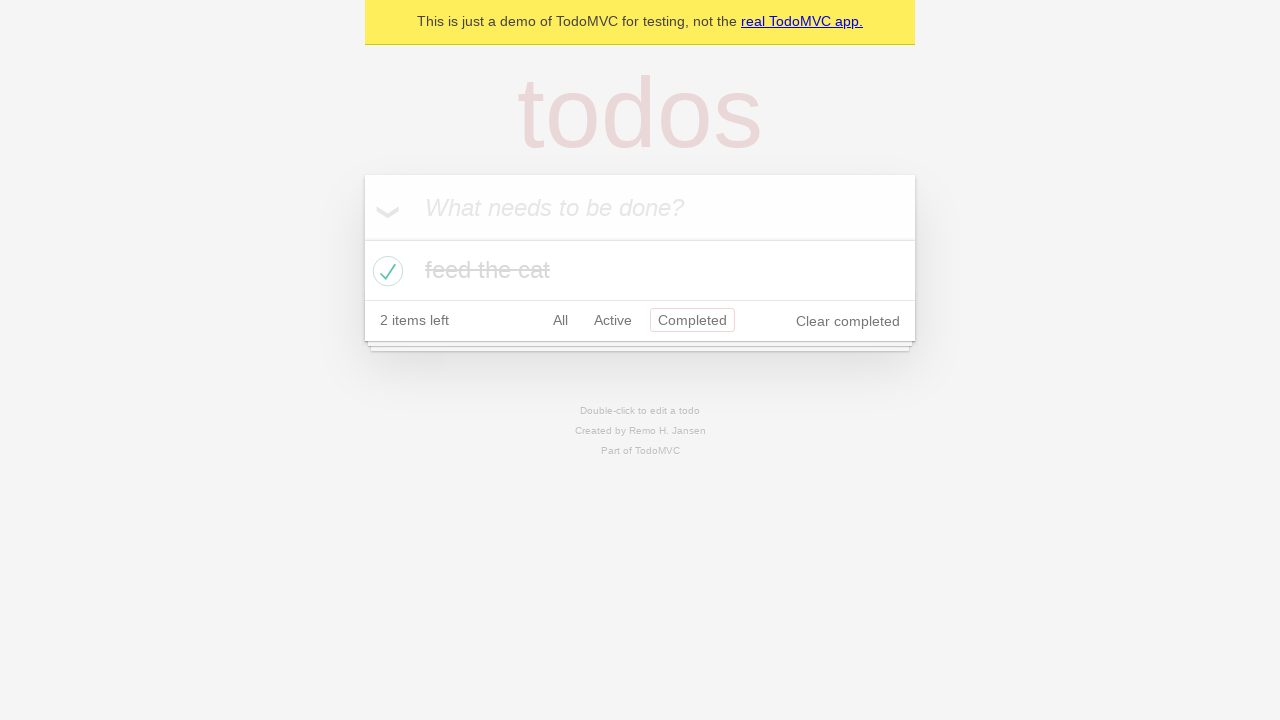

Navigated back from Completed filter to Active filter
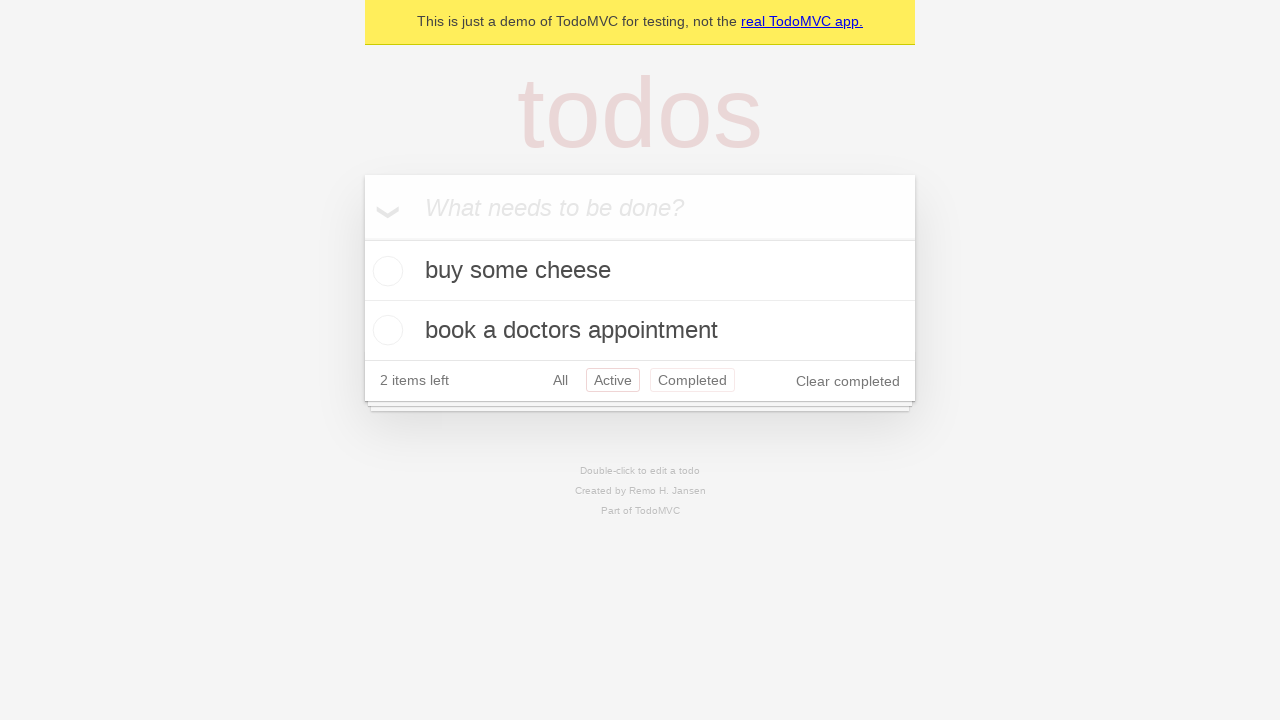

Navigated back from Active filter to All filter
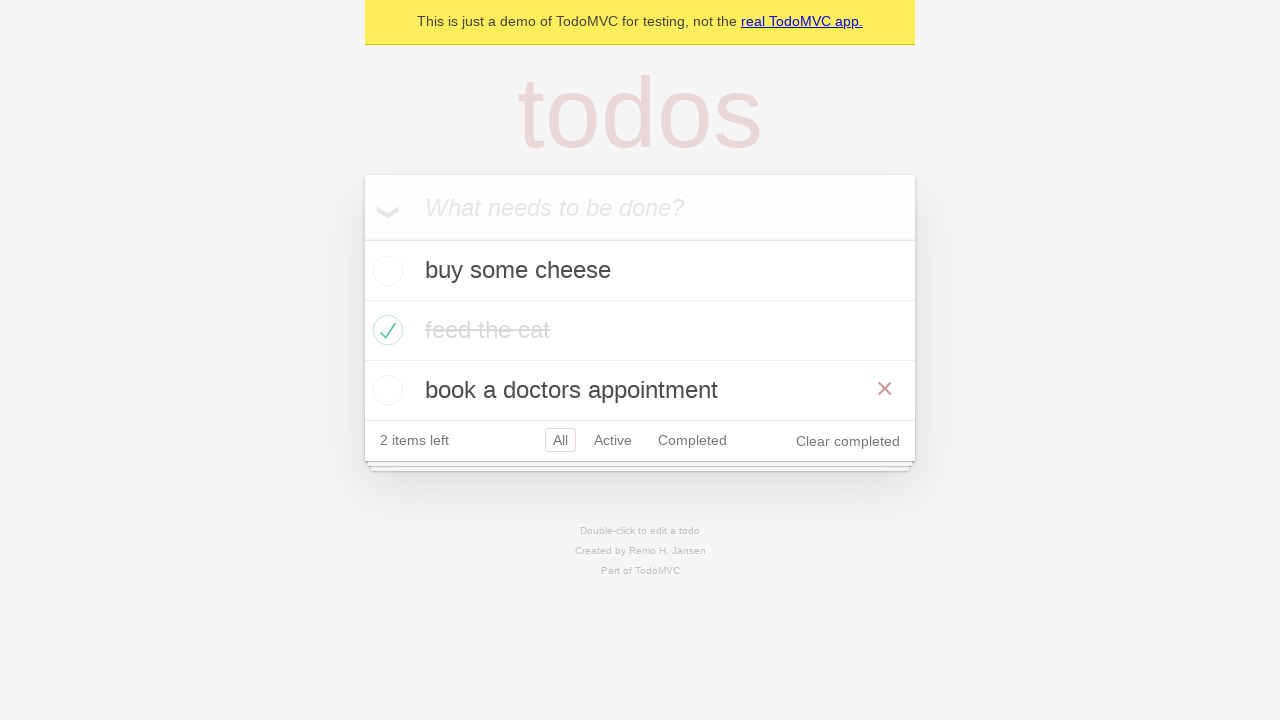

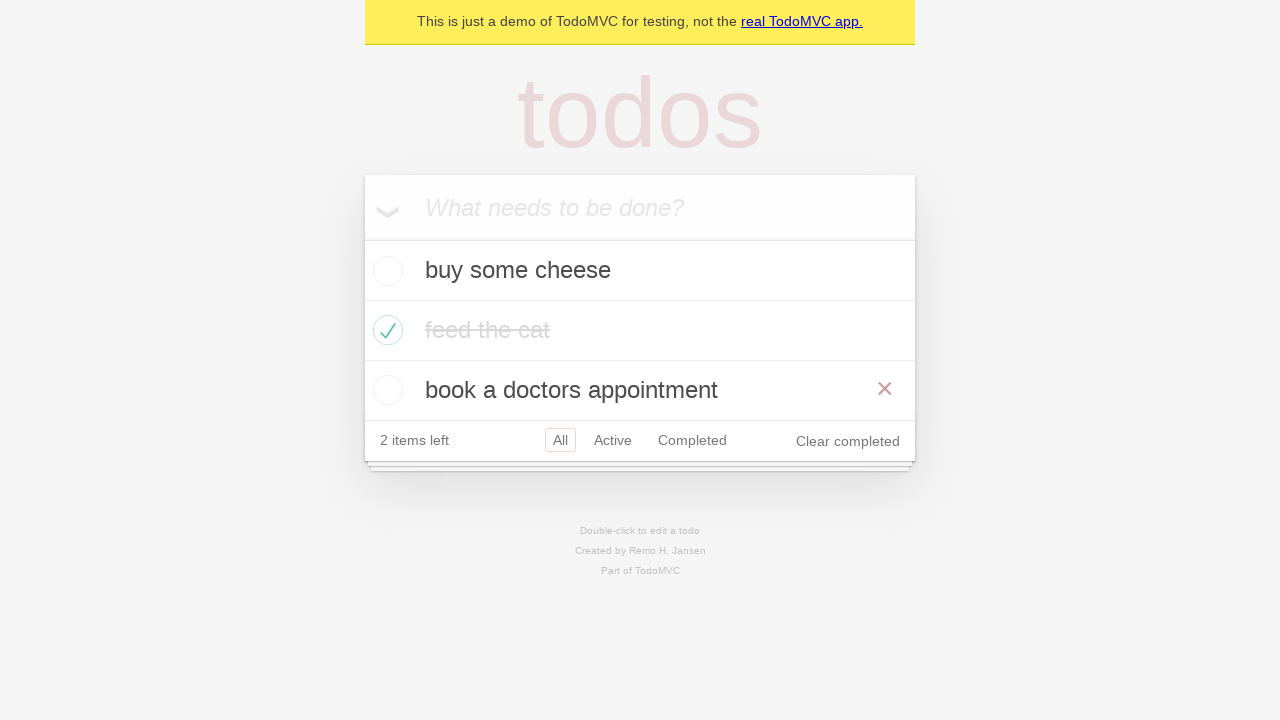